Navigates to a course page and clicks a button element

Starting URL: https://curso-python-selenium.netlify.app/aula_07_b.html

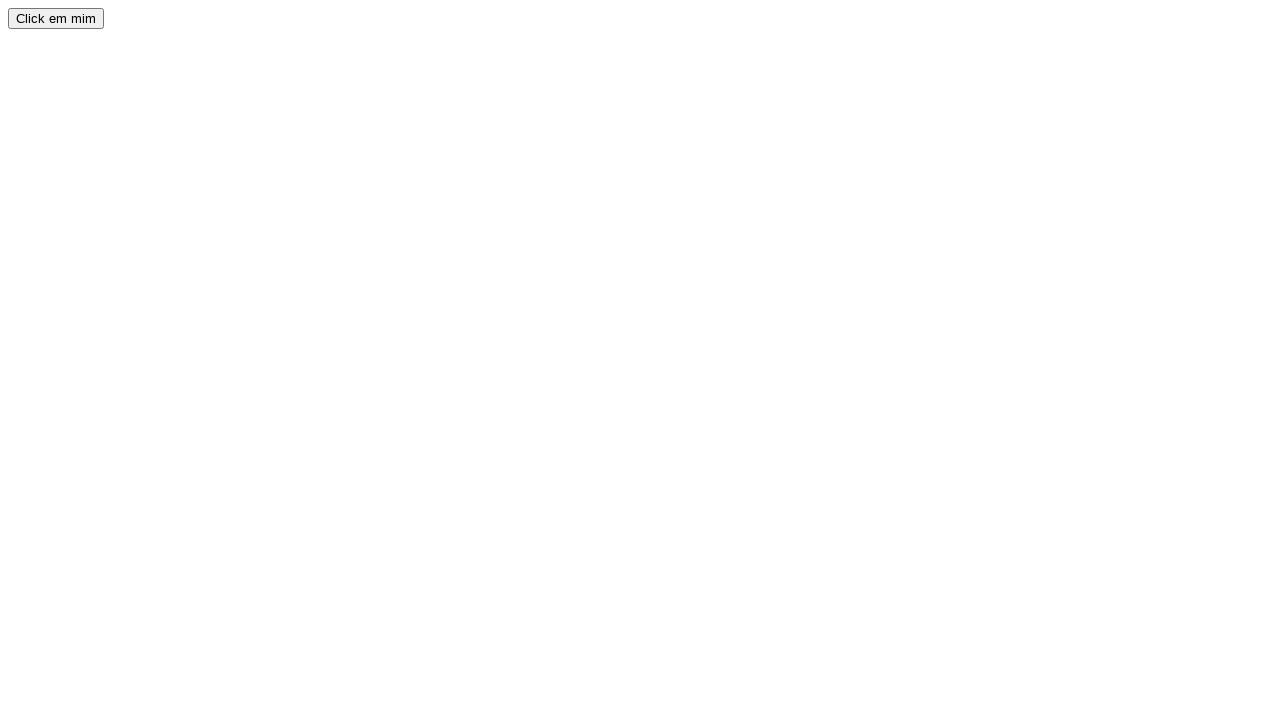

Navigated to course page
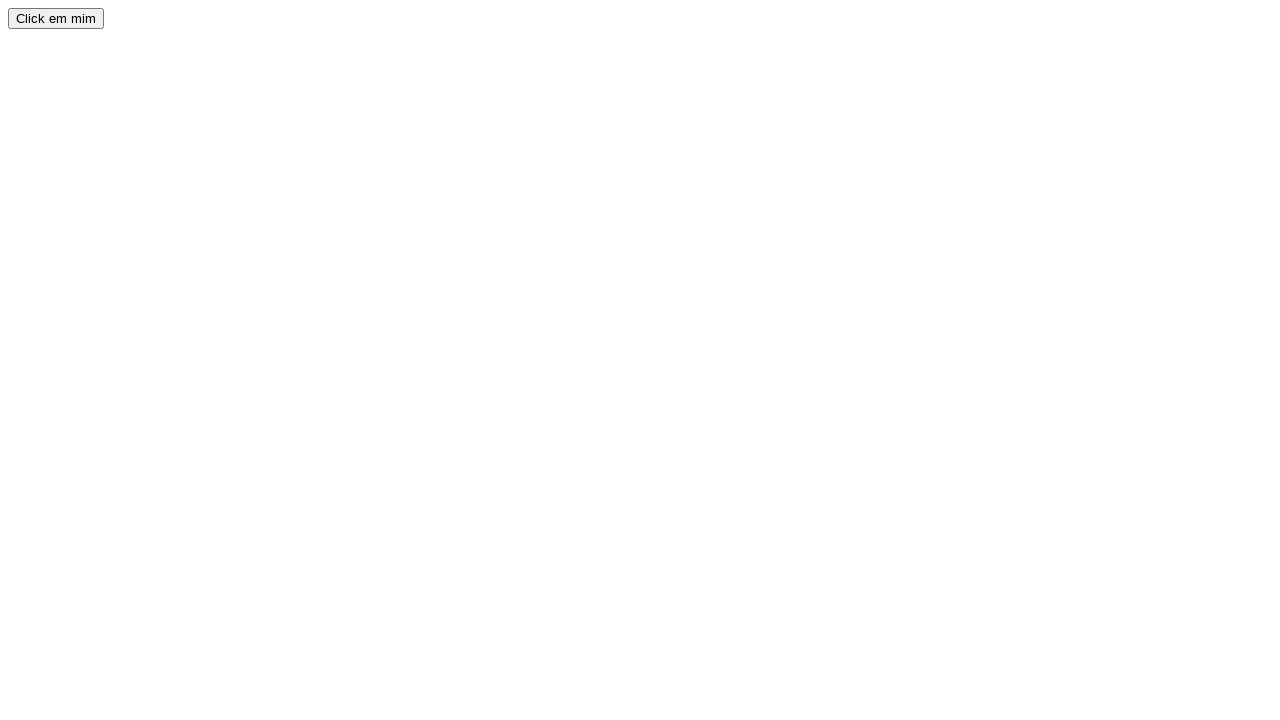

Clicked button element on the page at (56, 18) on button
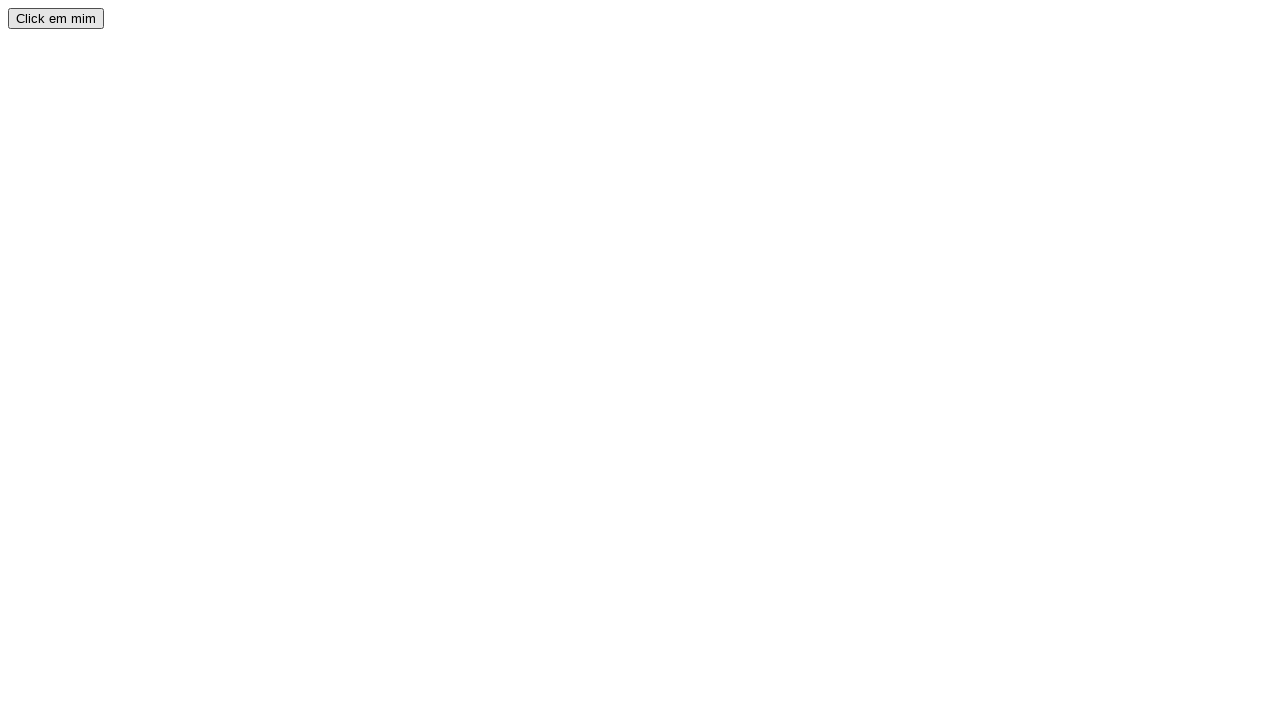

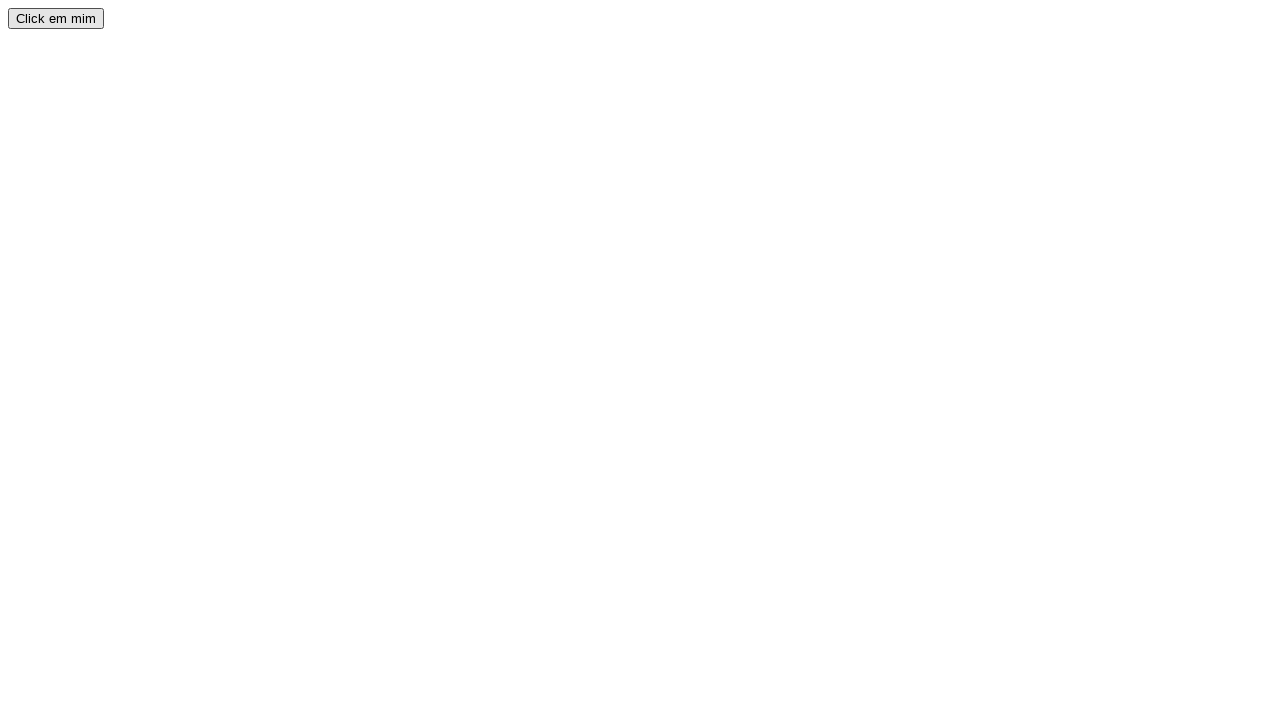